Tests the text box form on DemoQA by filling in the full name field with a sample name.

Starting URL: https://demoqa.com/text-box

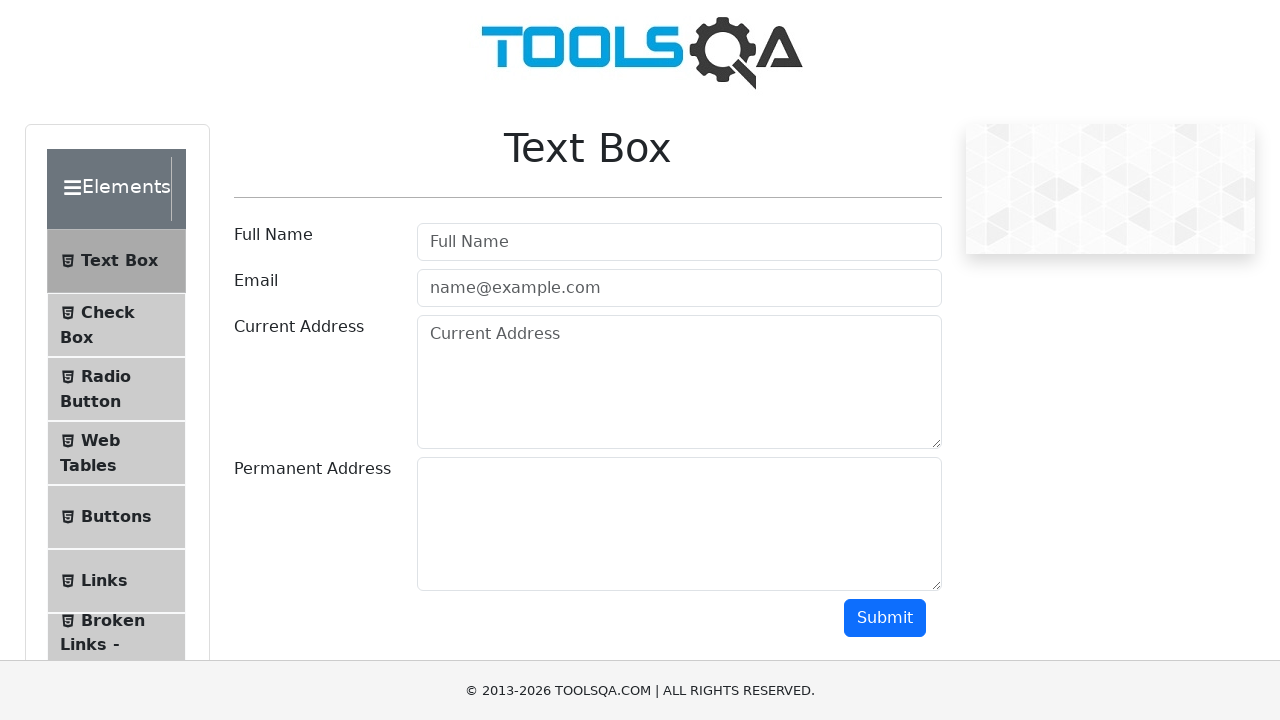

Filled full name field with 'Foca Sorin' on #userName
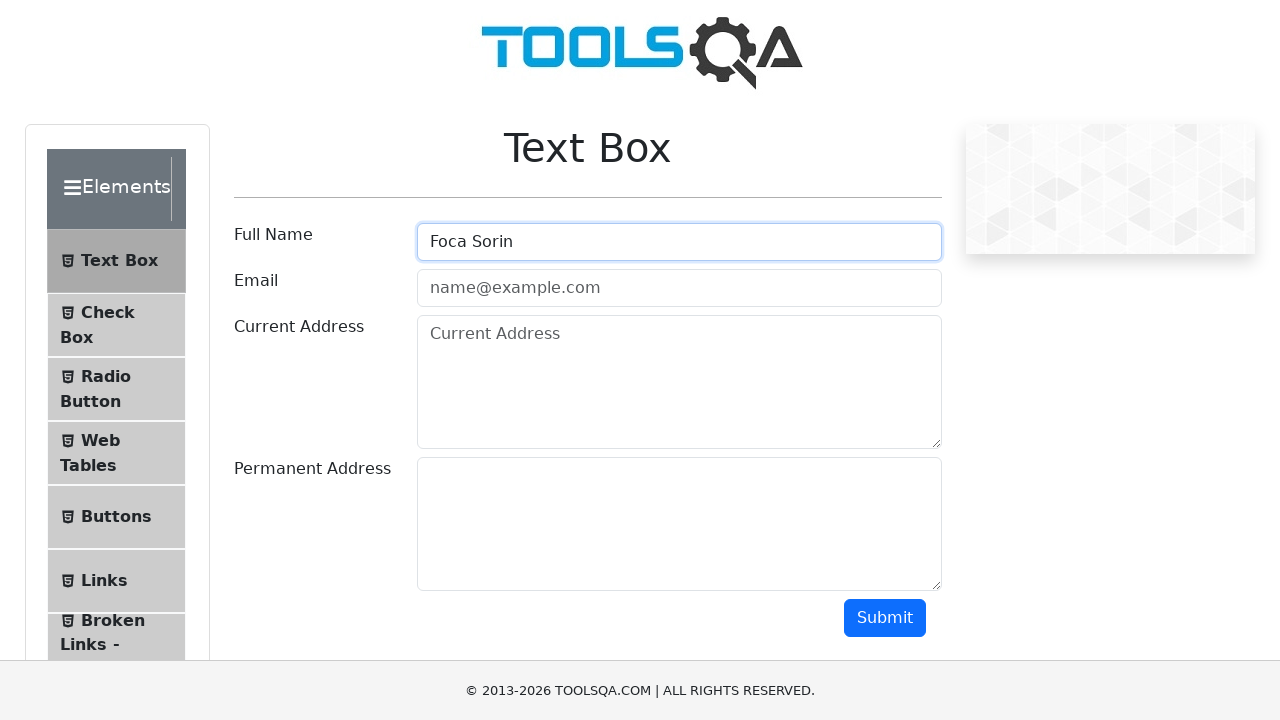

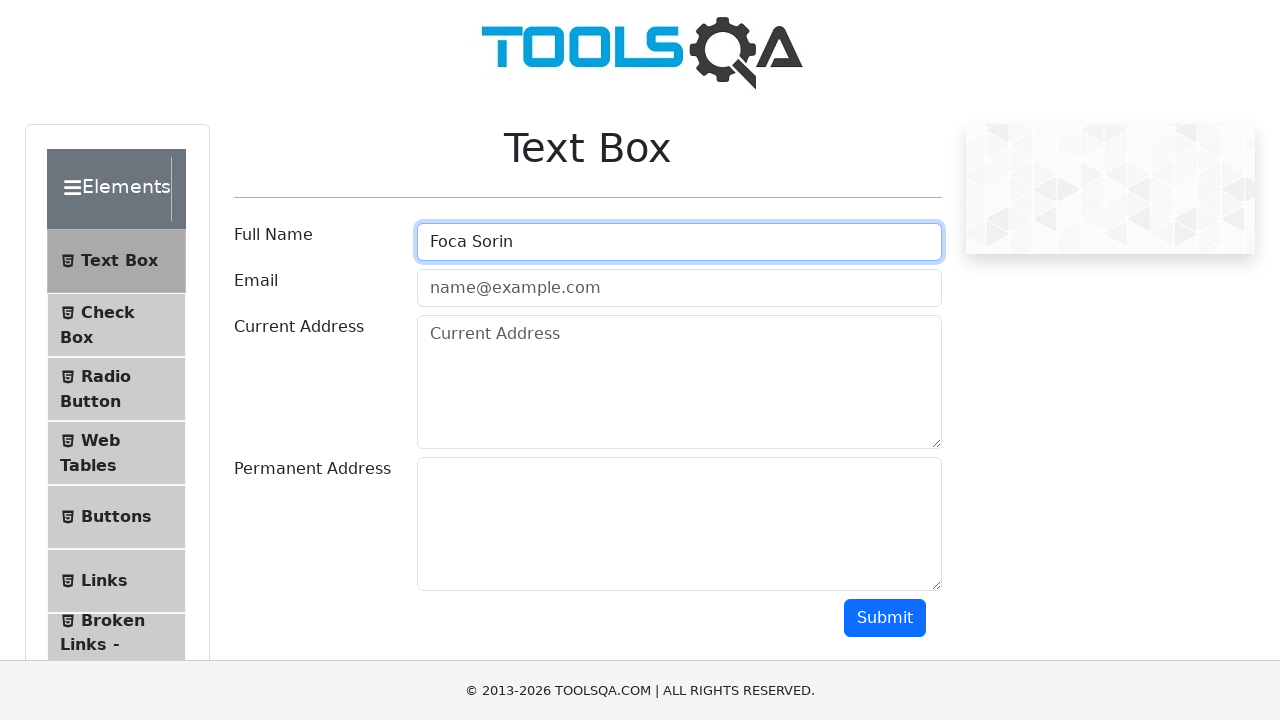